Tests selecting a radio button and verifying it becomes selected

Starting URL: https://demoqa.com/radio-button

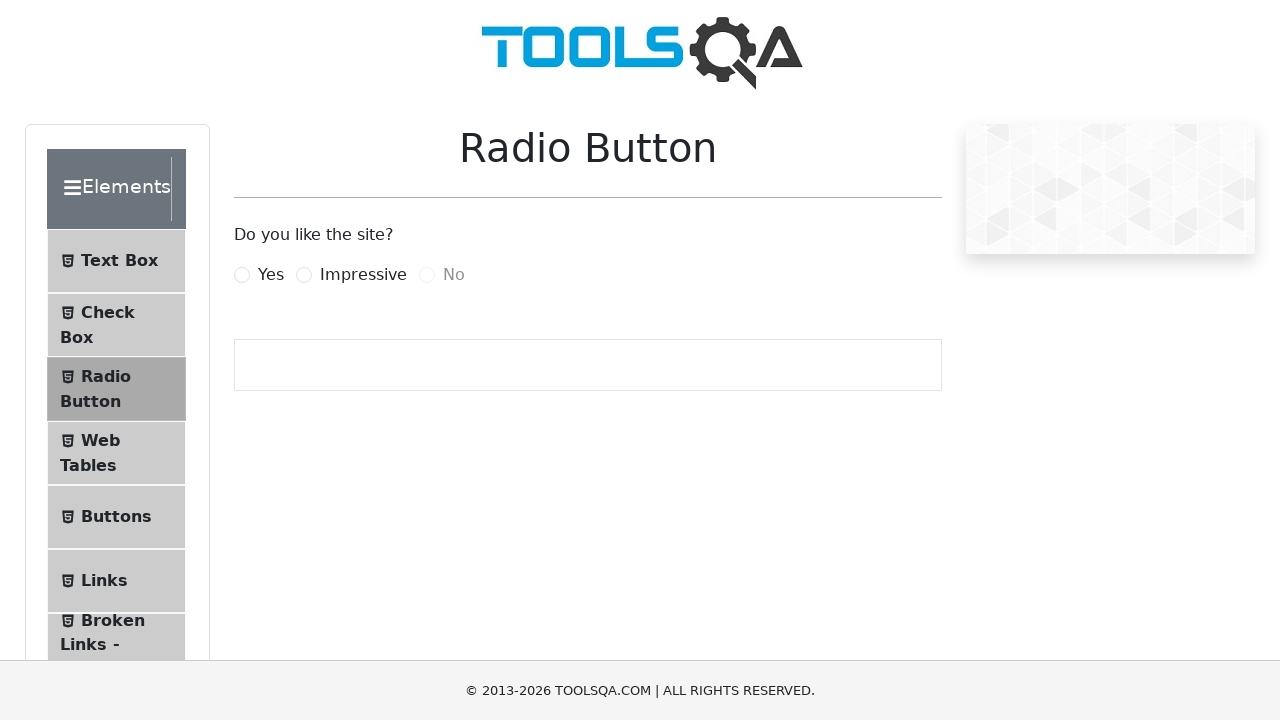

Clicked the Impressive radio button label at (363, 275) on [for='impressiveRadio']
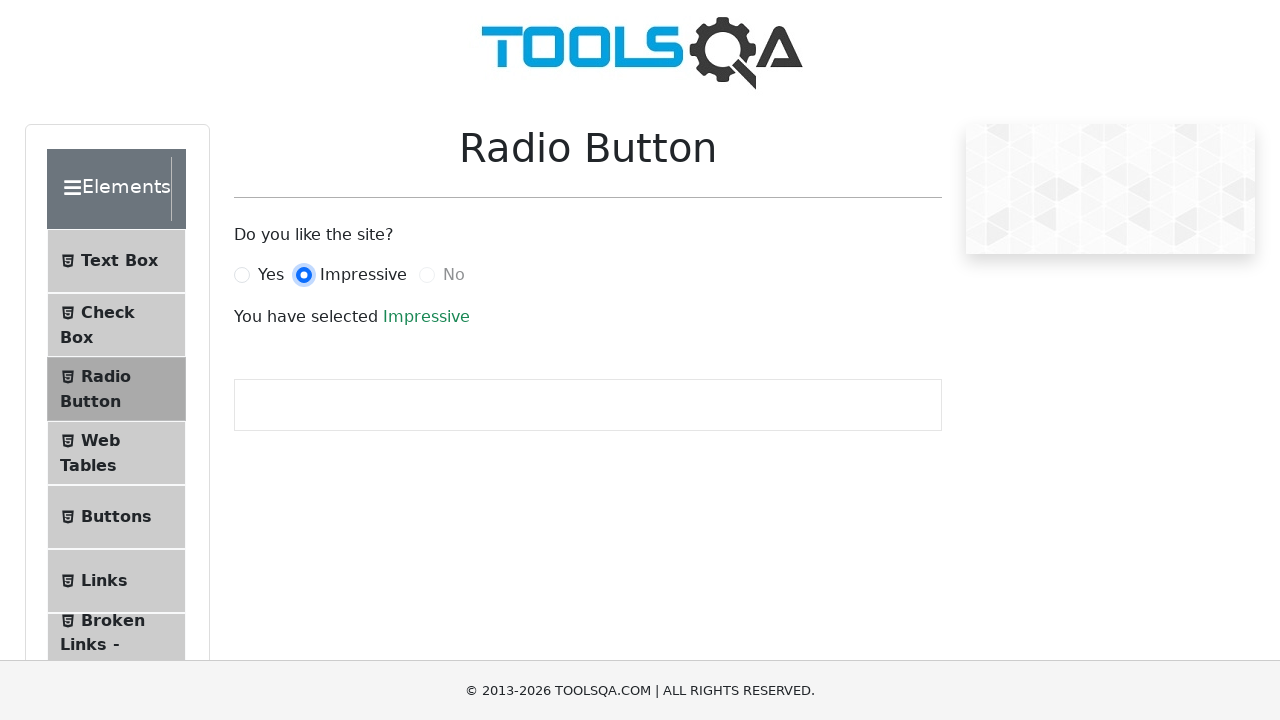

Verified selection indicator is displayed
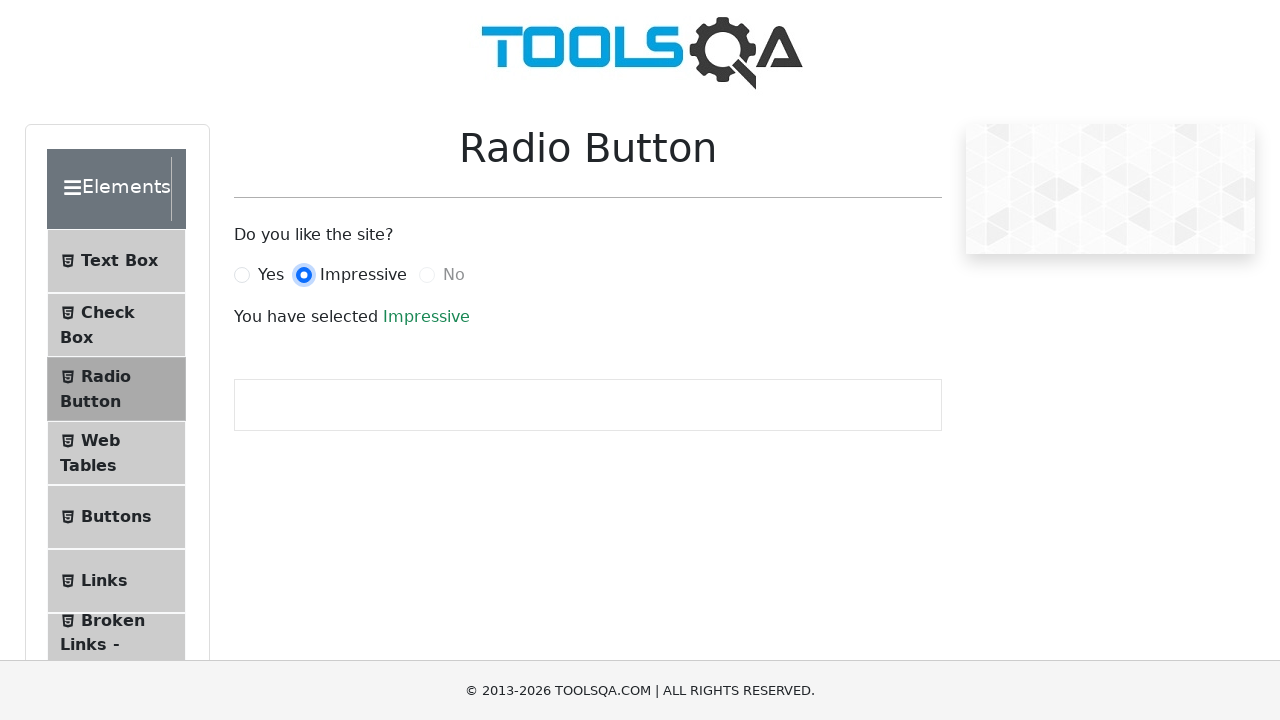

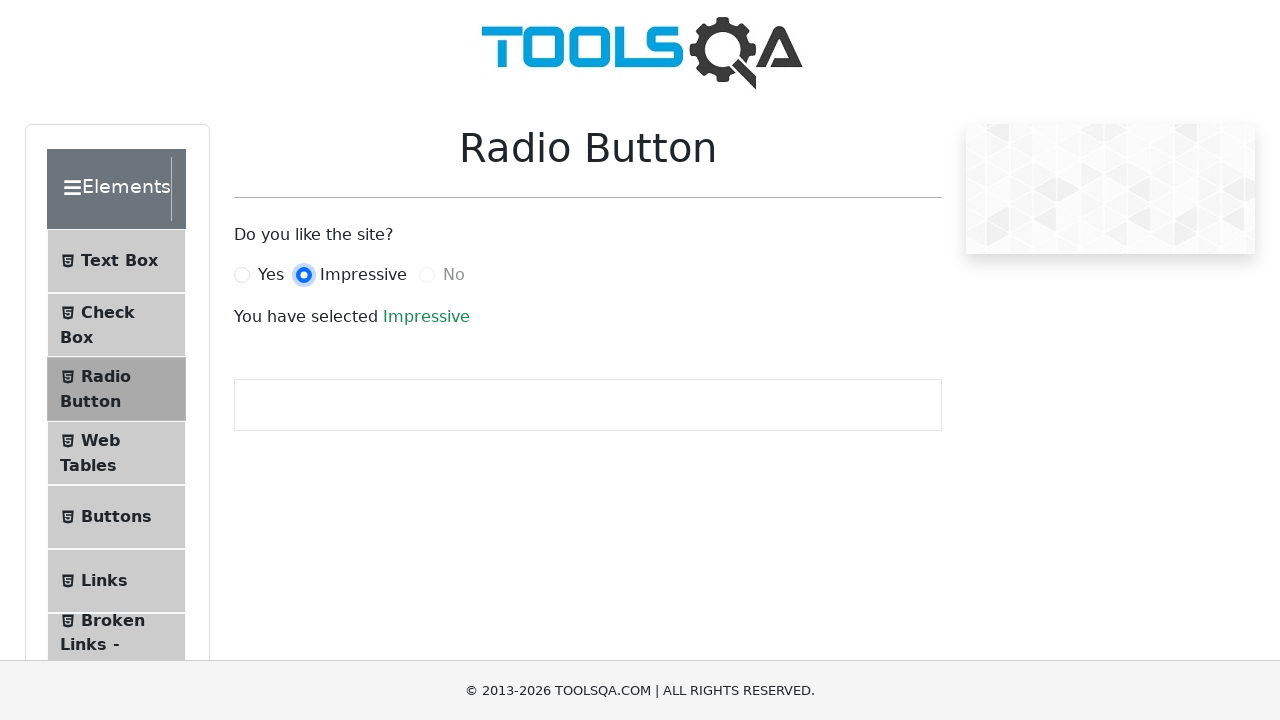